Tests basic browser navigation by clicking a link, navigating back, and clicking the same link again

Starting URL: https://aksharatraining.com/sample1.html

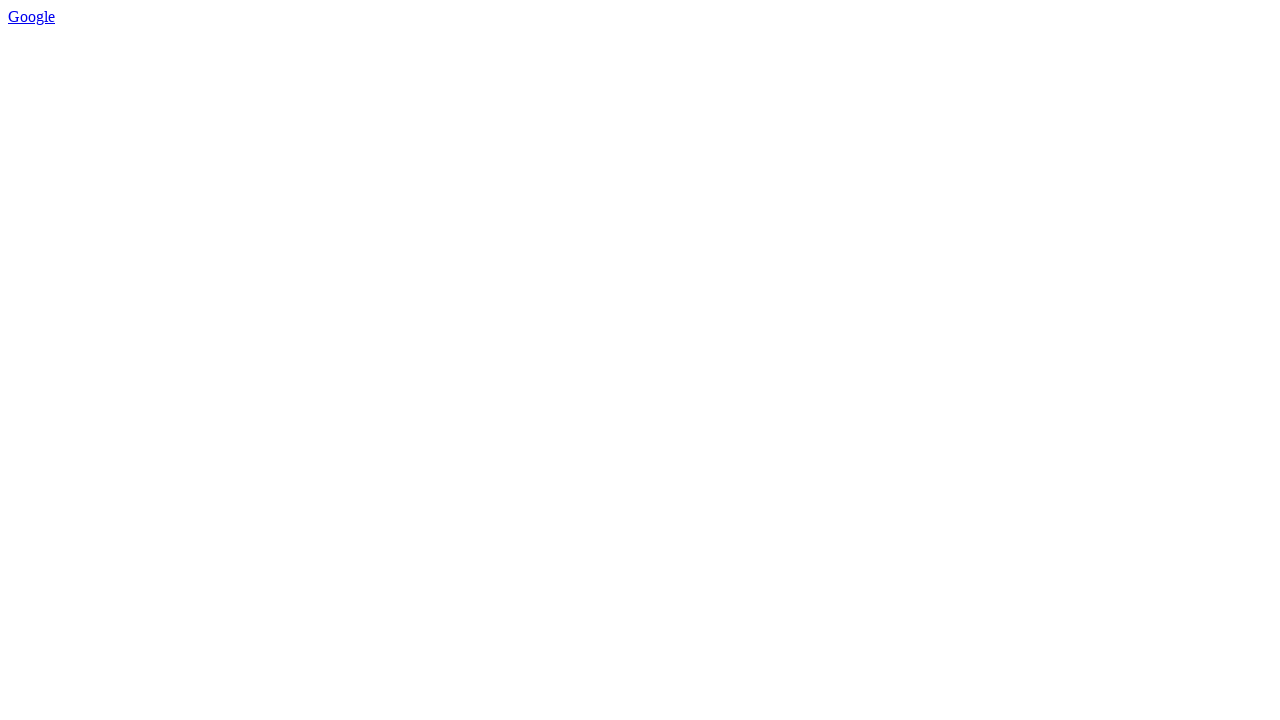

Clicked link with id 'a1' at (32, 16) on a[id='a1']
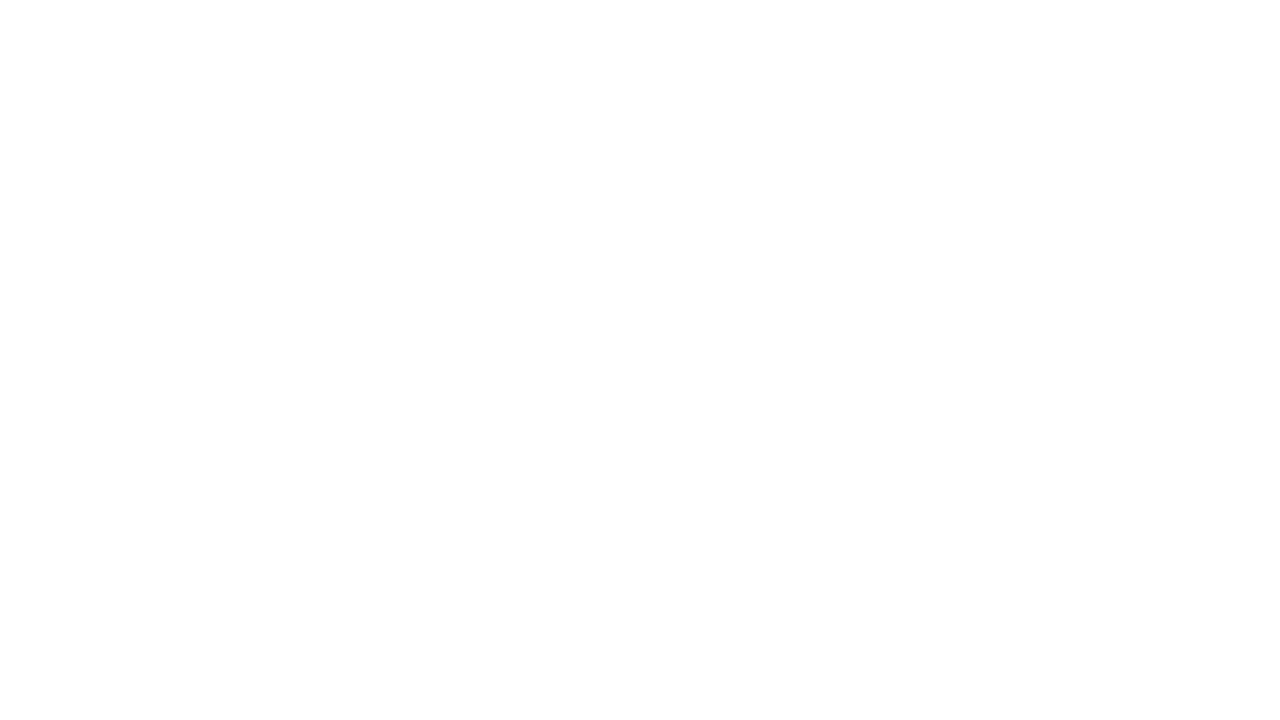

Navigated back to previous page
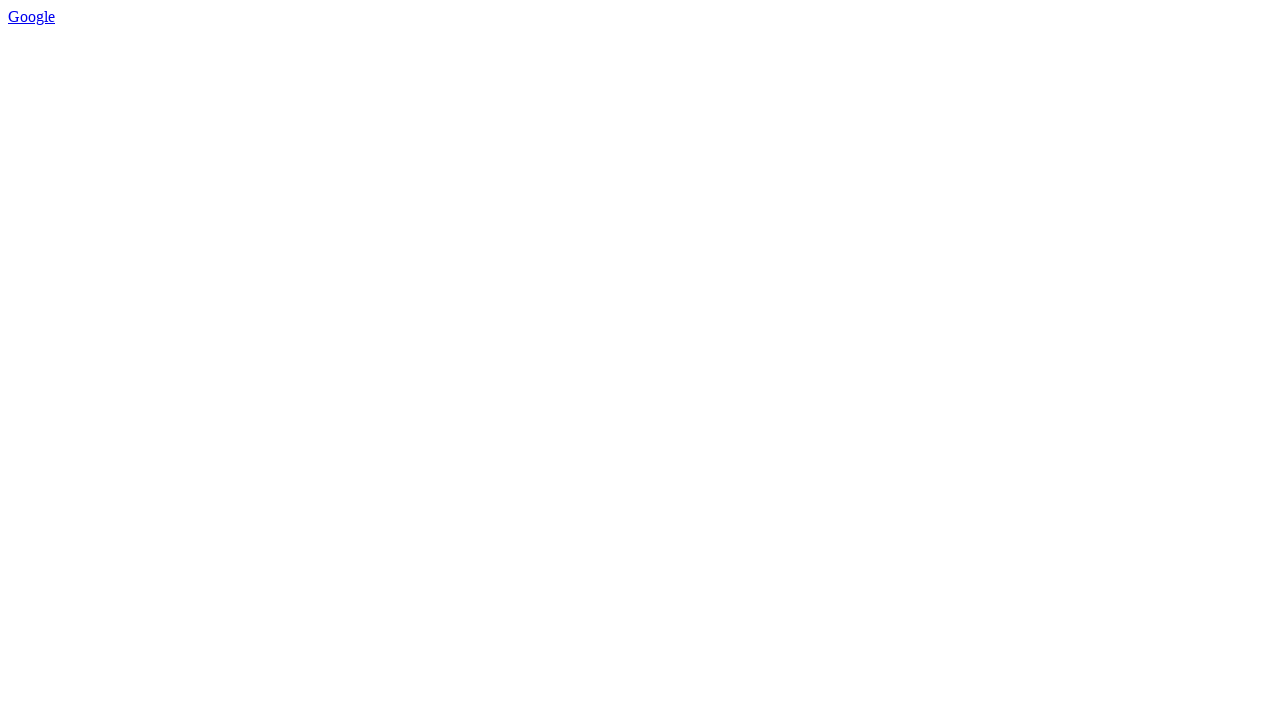

Clicked link with id 'a1' again at (32, 16) on a[id='a1']
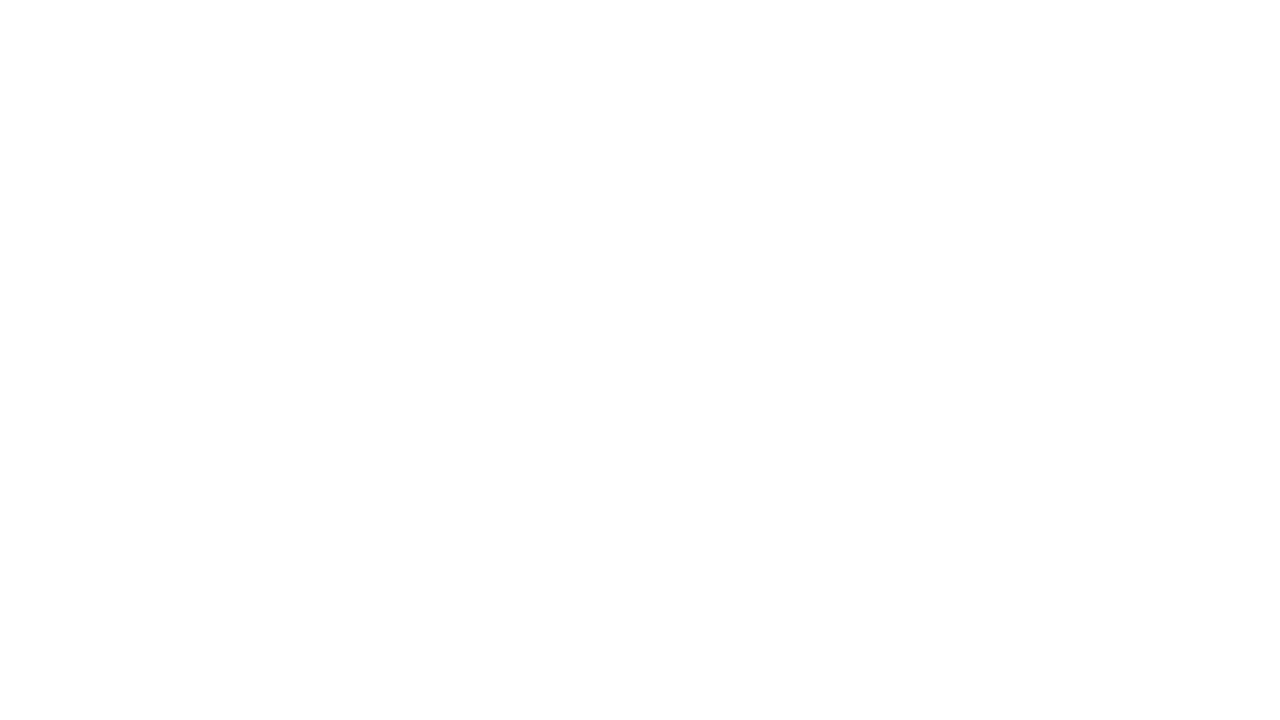

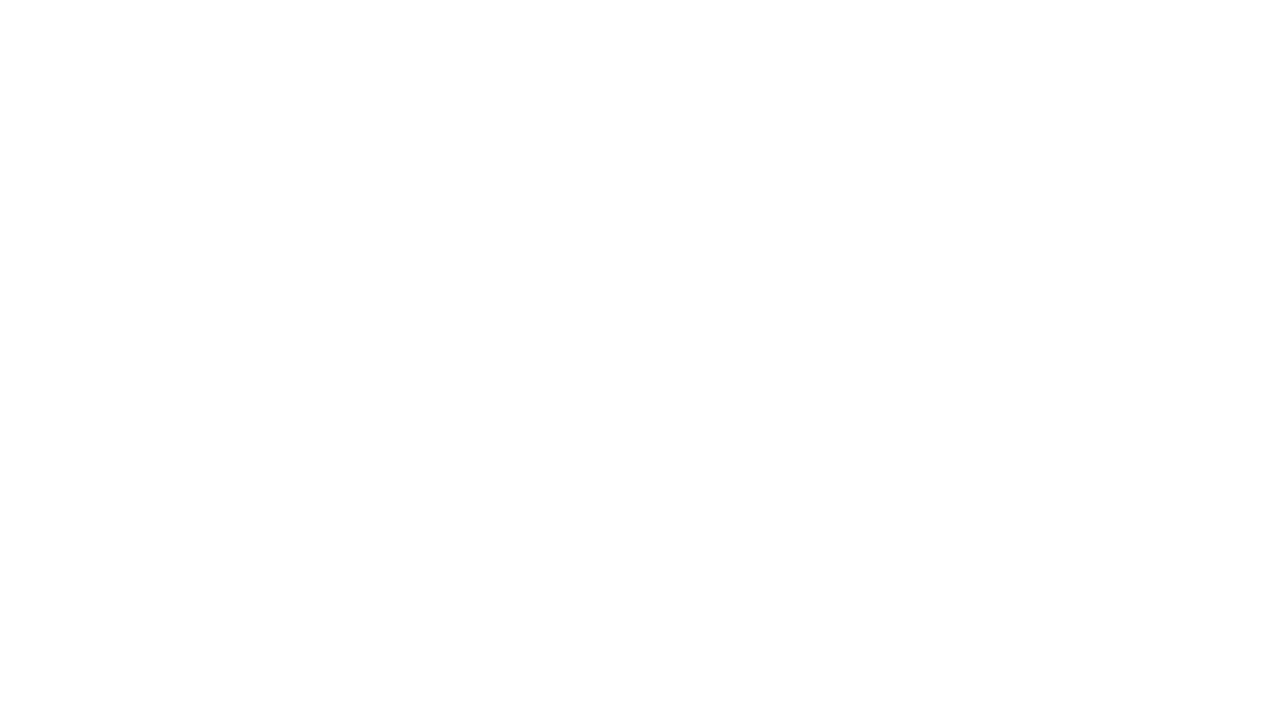